Navigates to Coforge website and verifies the page loads by checking the current URL and title

Starting URL: https://www.coforge.com

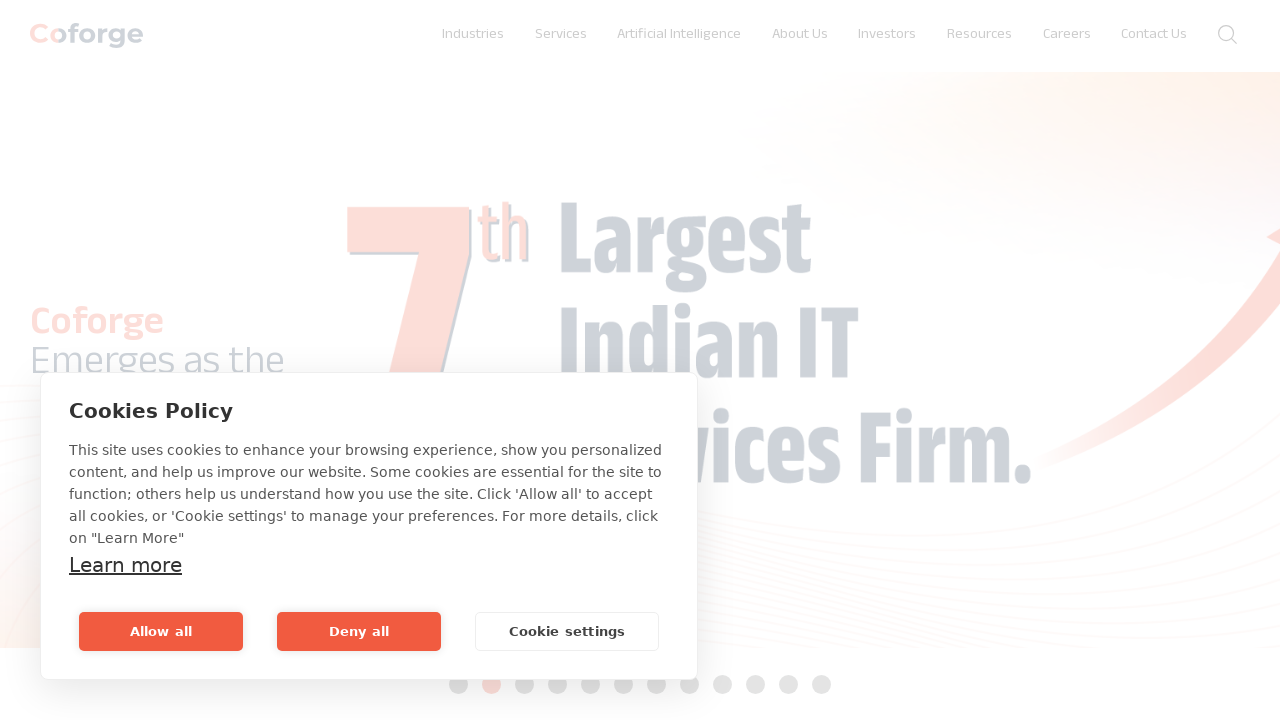

Navigated to Coforge website at https://www.coforge.com
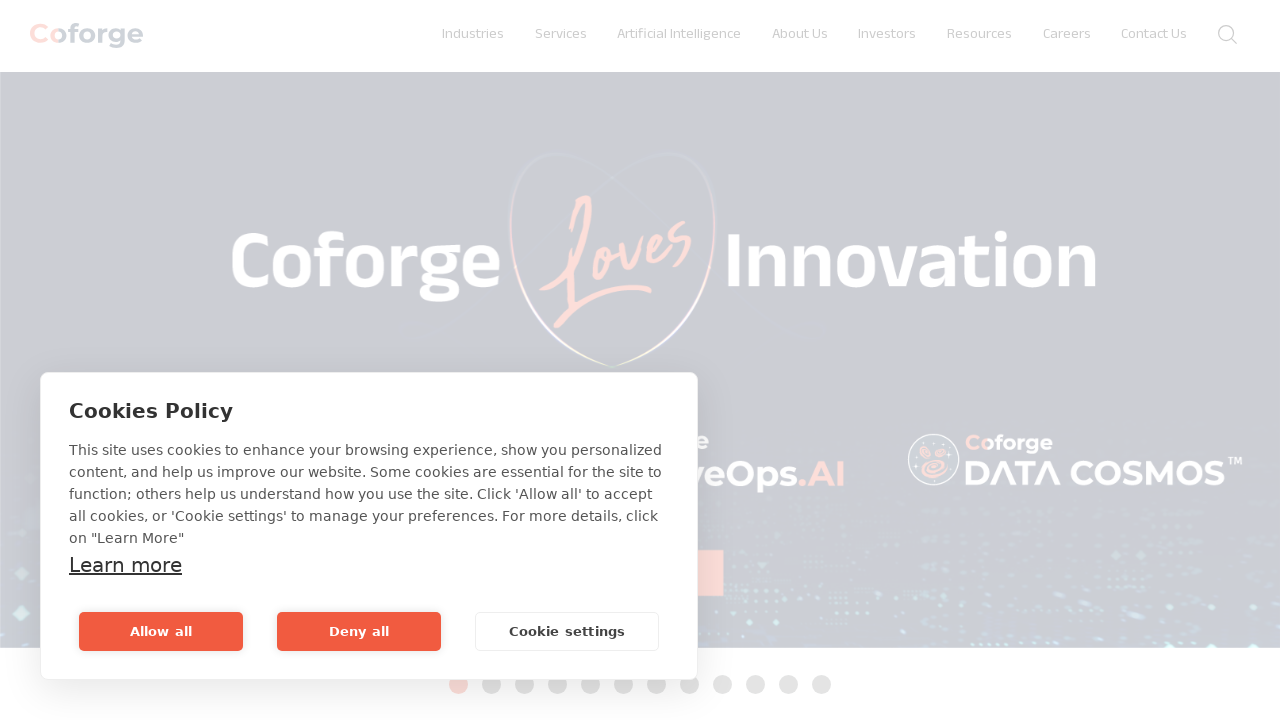

Retrieved current URL: https://www.coforge.com/
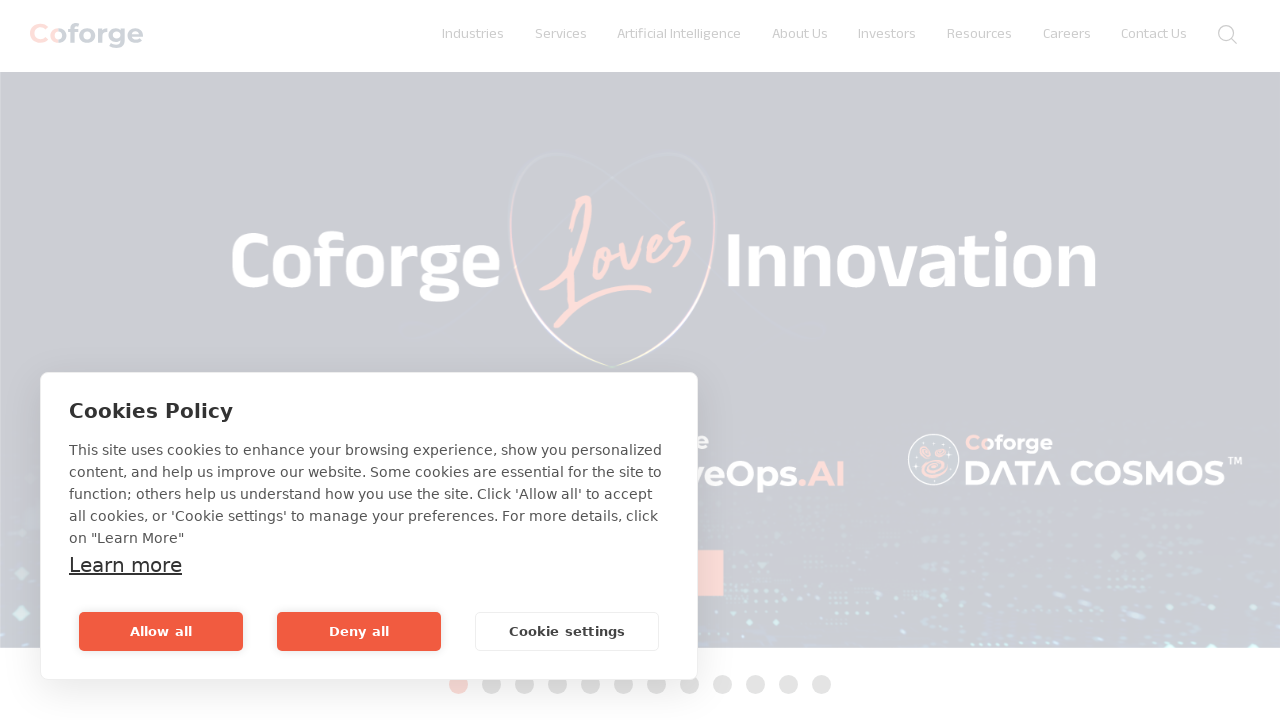

Retrieved page title: Coforge - Digital IT Solutions & Technology Consulting Services
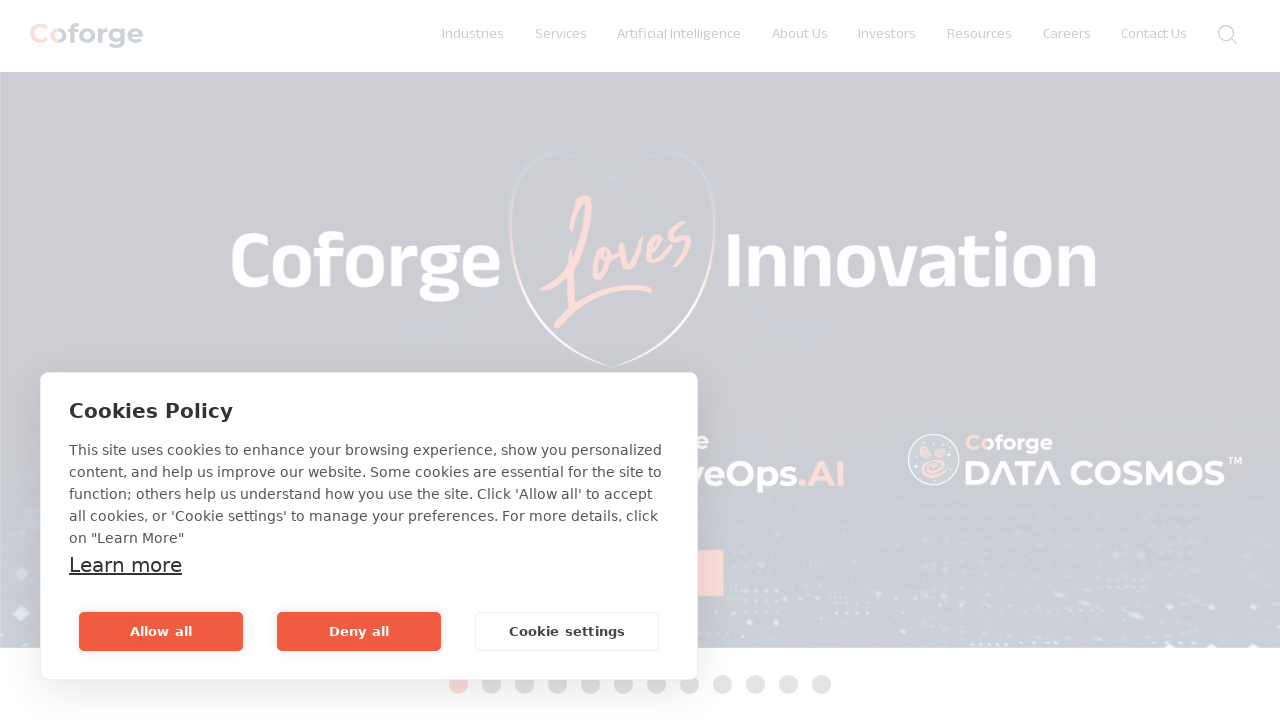

Verified that current URL contains 'coforge.com'
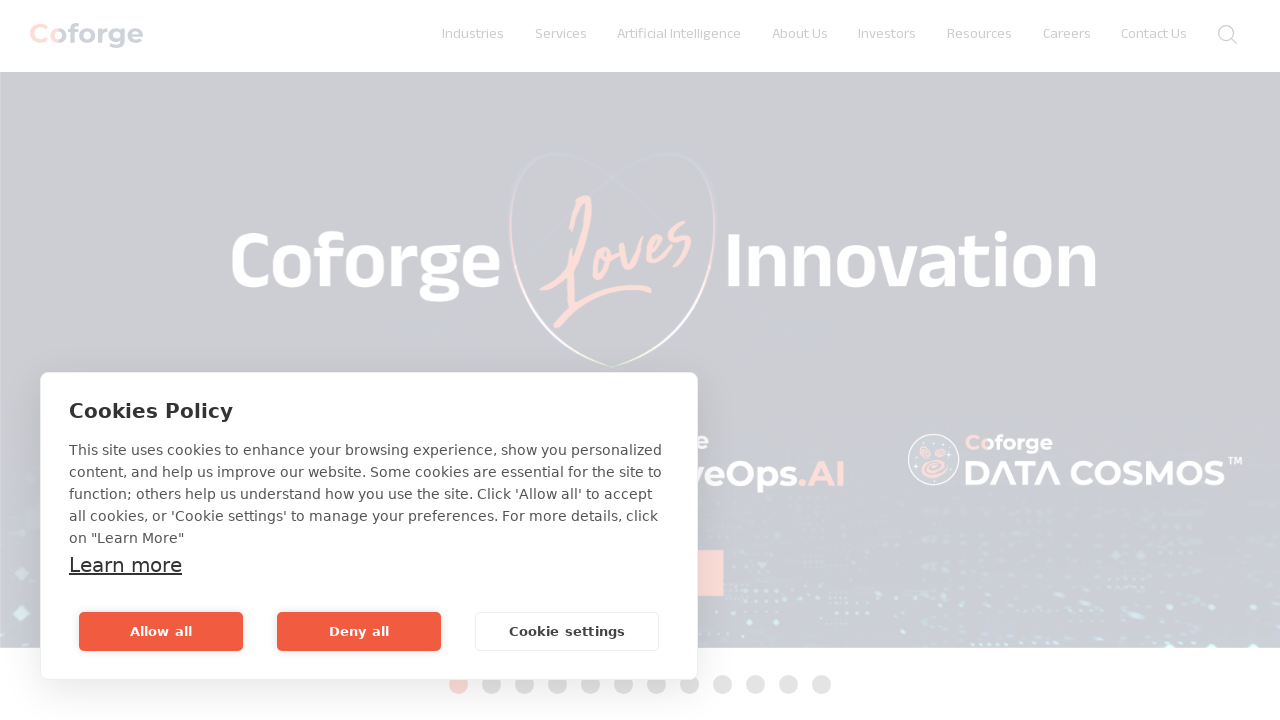

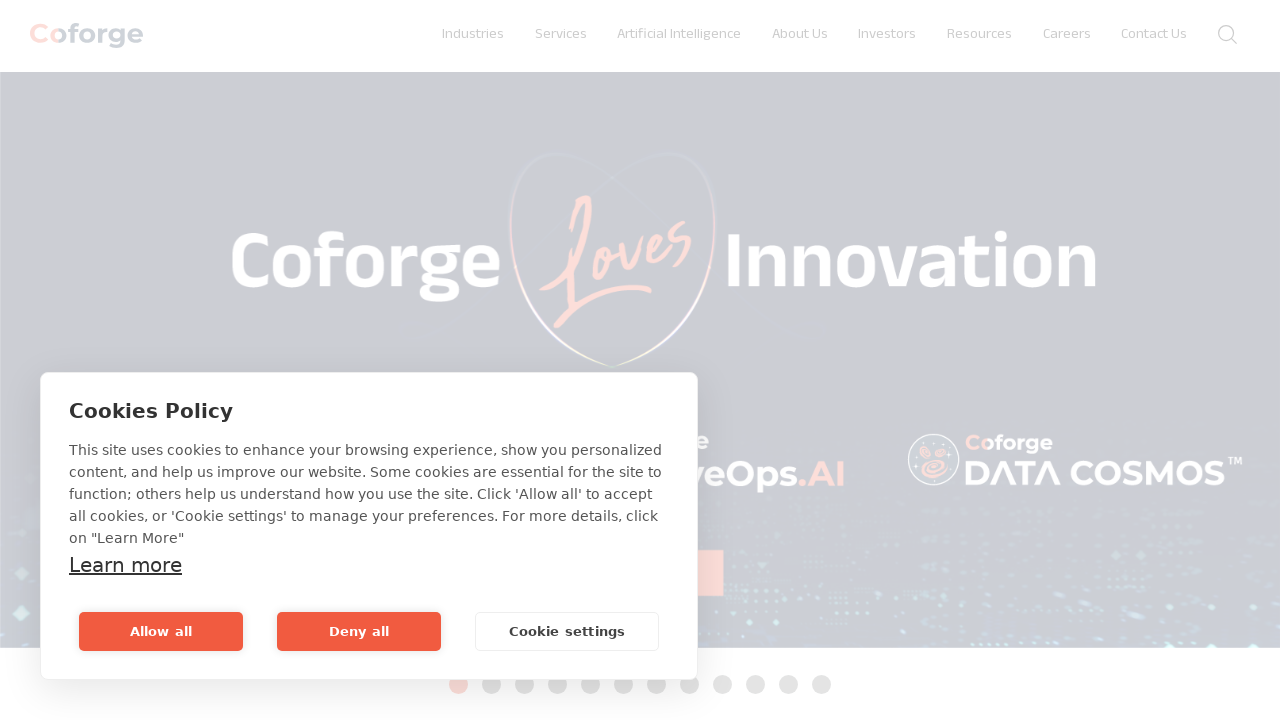